Demonstrates browser page information retrieval (title, URL) and multi-window handling by clicking an external link and iterating through window handles

Starting URL: https://opensource-demo.orangehrmlive.com/web/index.php/auth/login

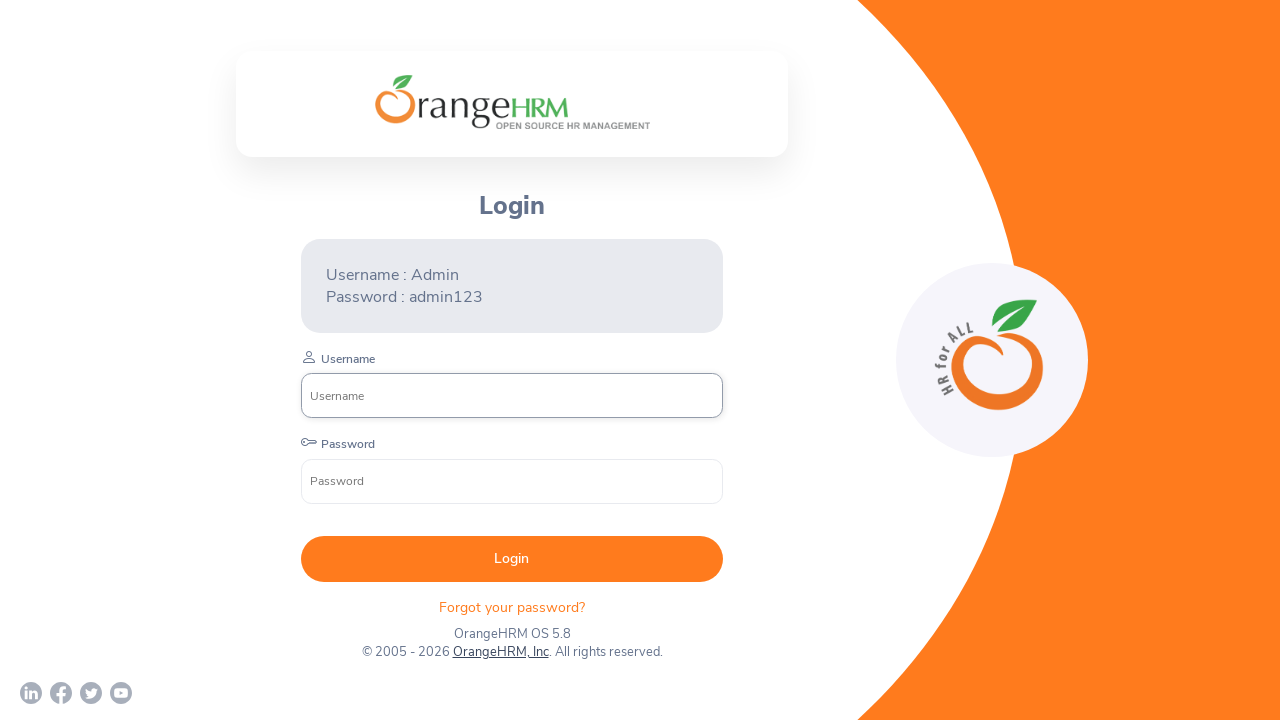

Waited for page to load (networkidle state)
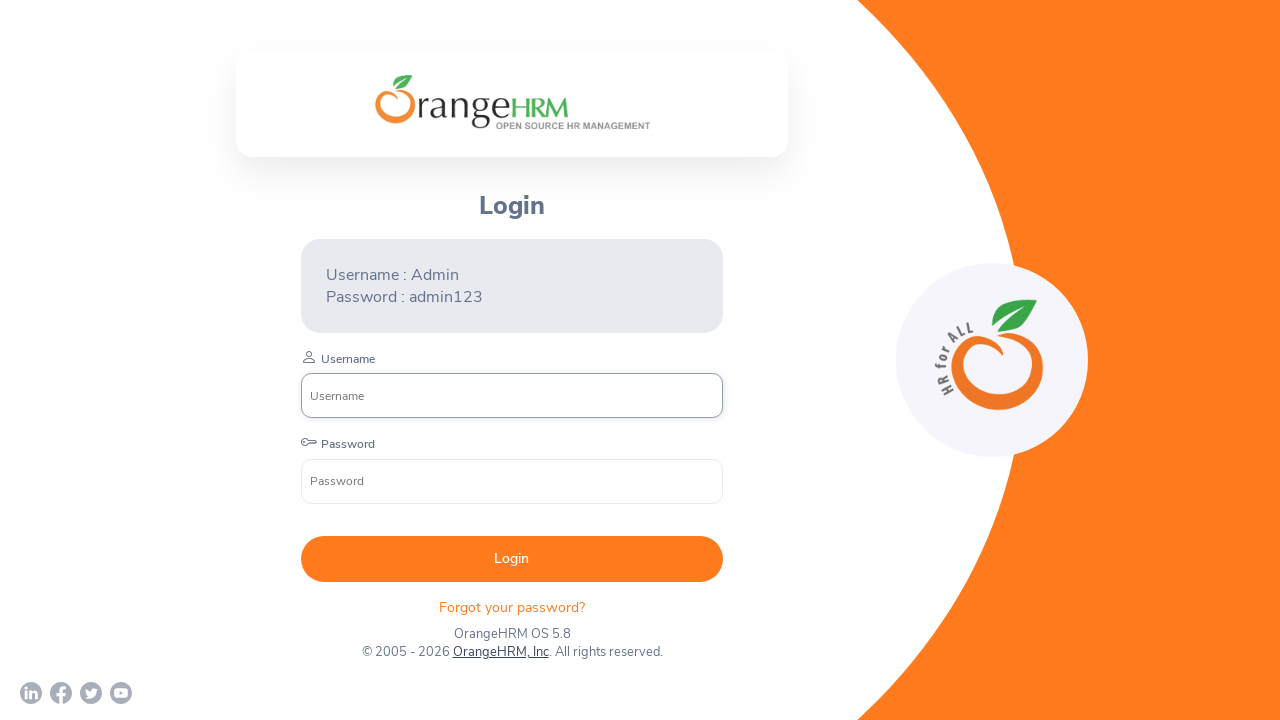

Retrieved page title: OrangeHRM
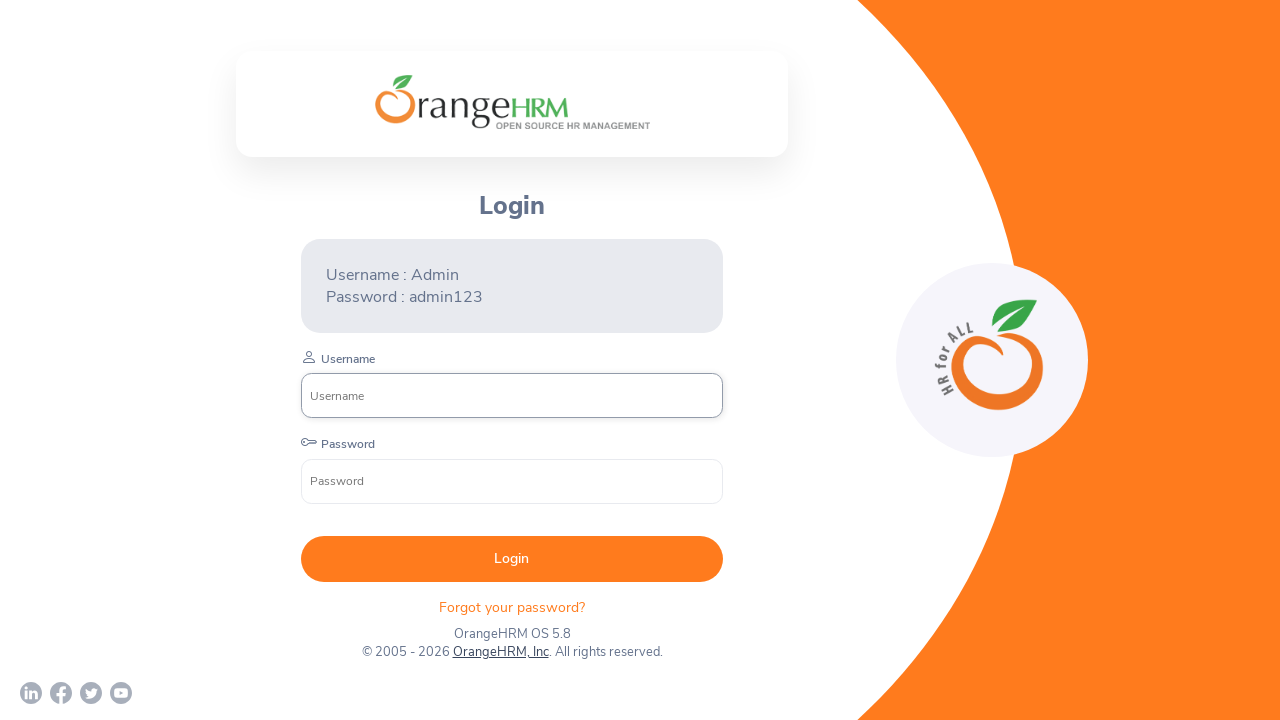

Retrieved current URL: https://opensource-demo.orangehrmlive.com/web/index.php/auth/login
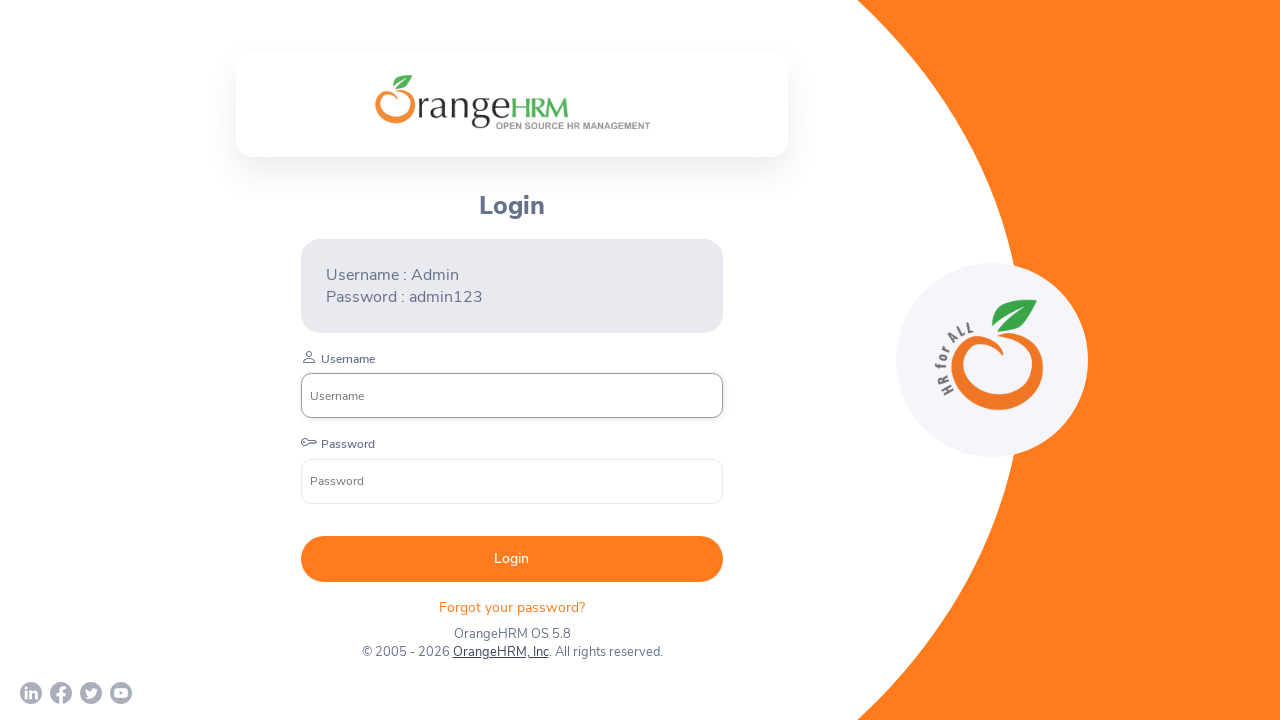

Clicked OrangeHRM external link to open new window at (500, 652) on a[href='http://www.orangehrm.com']
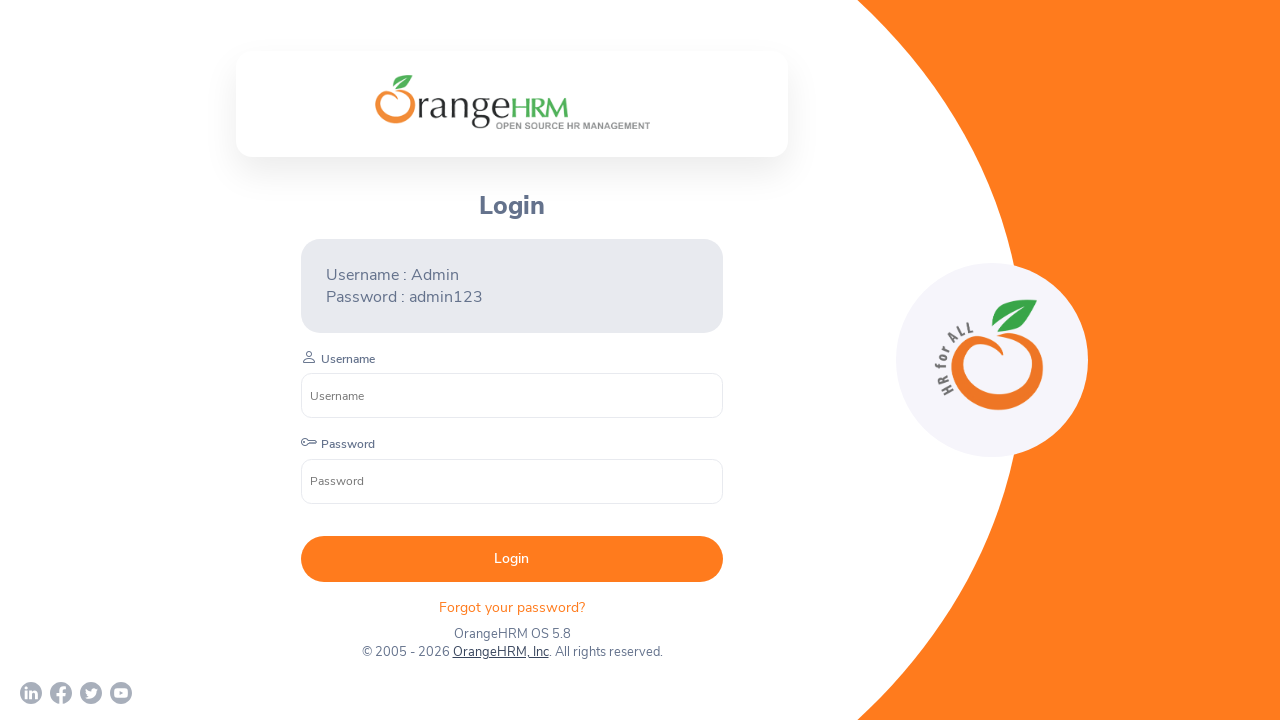

Obtained reference to new page/window
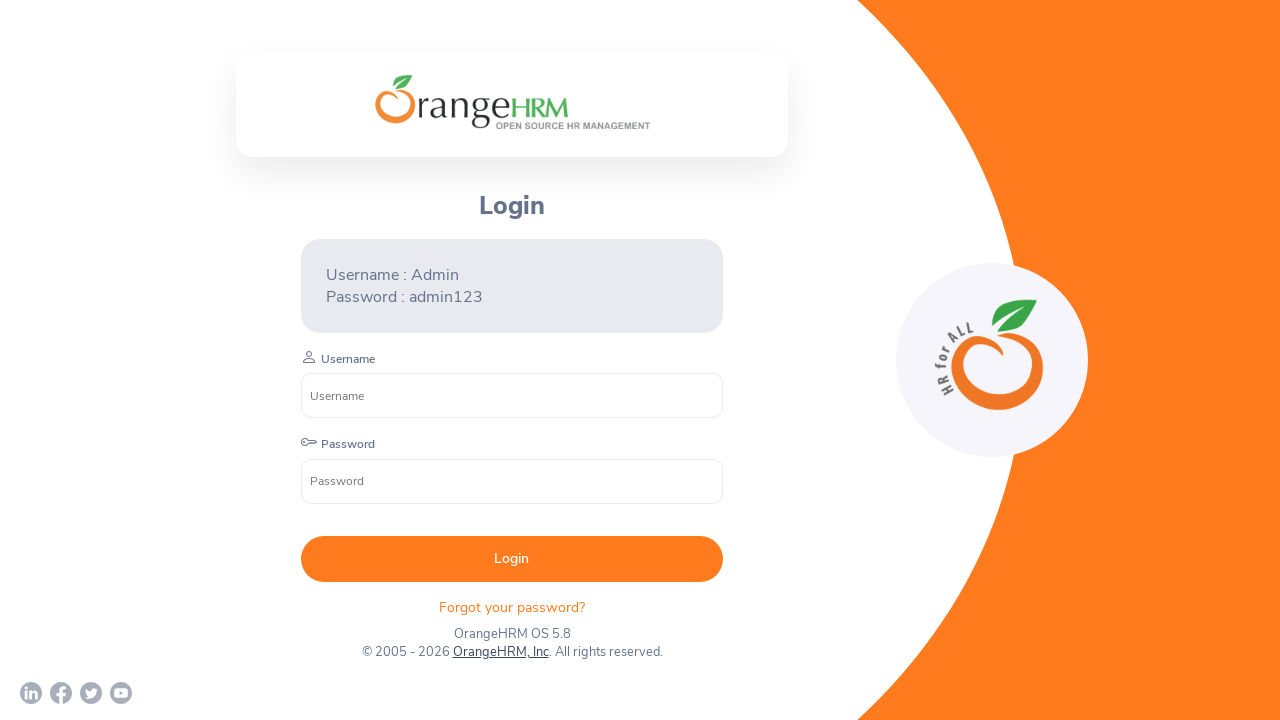

Waited for new page to load (domcontentloaded state)
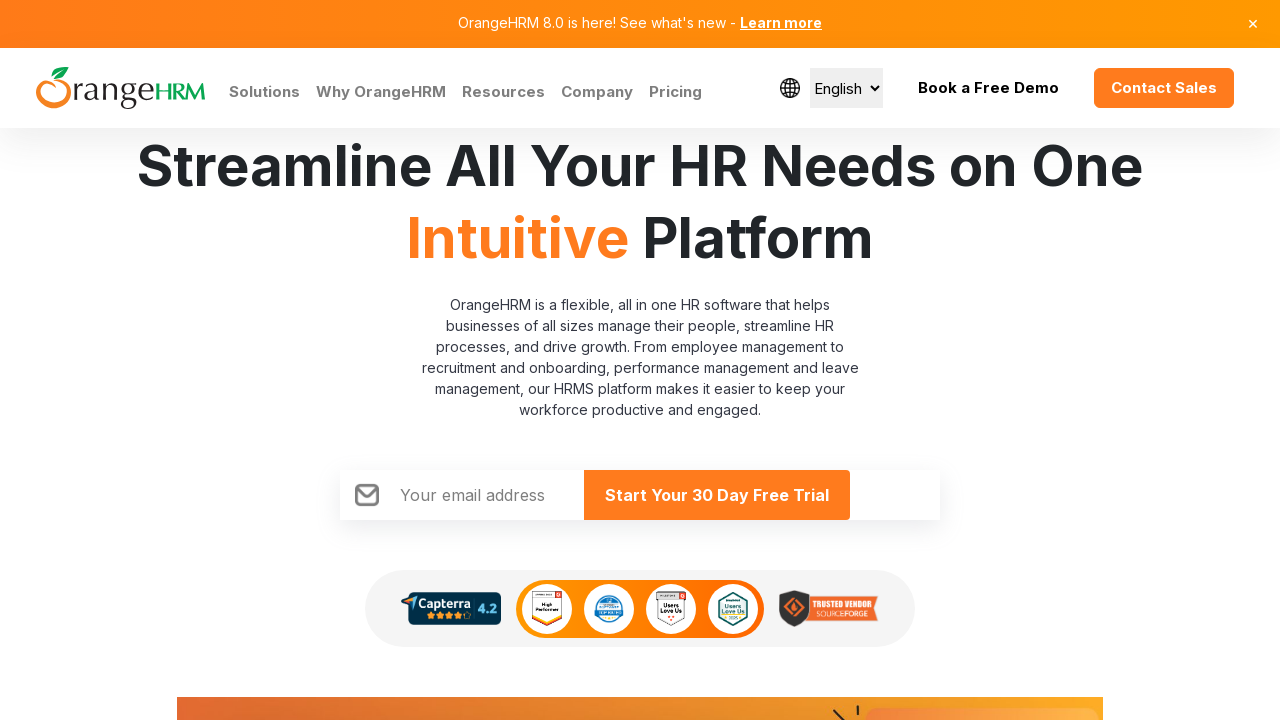

Retrieved all pages from context
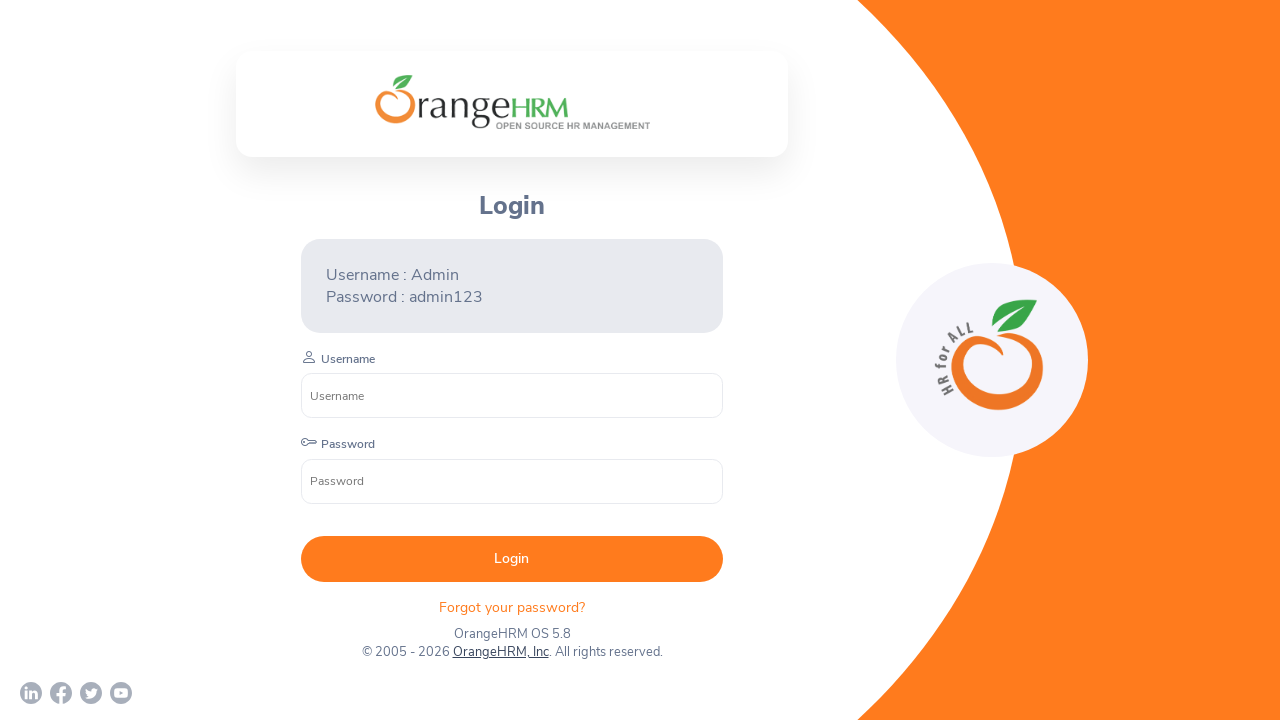

Iterated through window handles - URL: https://opensource-demo.orangehrmlive.com/web/index.php/auth/login
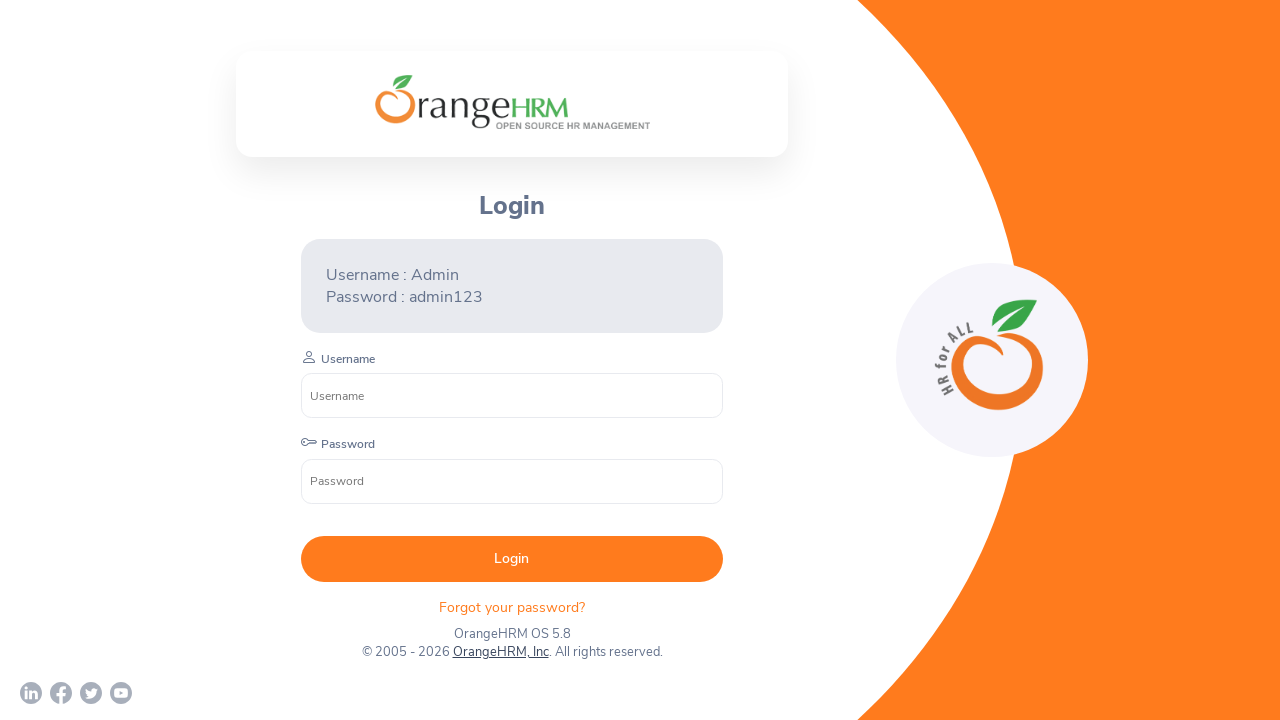

Iterated through window handles - URL: https://www.orangehrm.com/
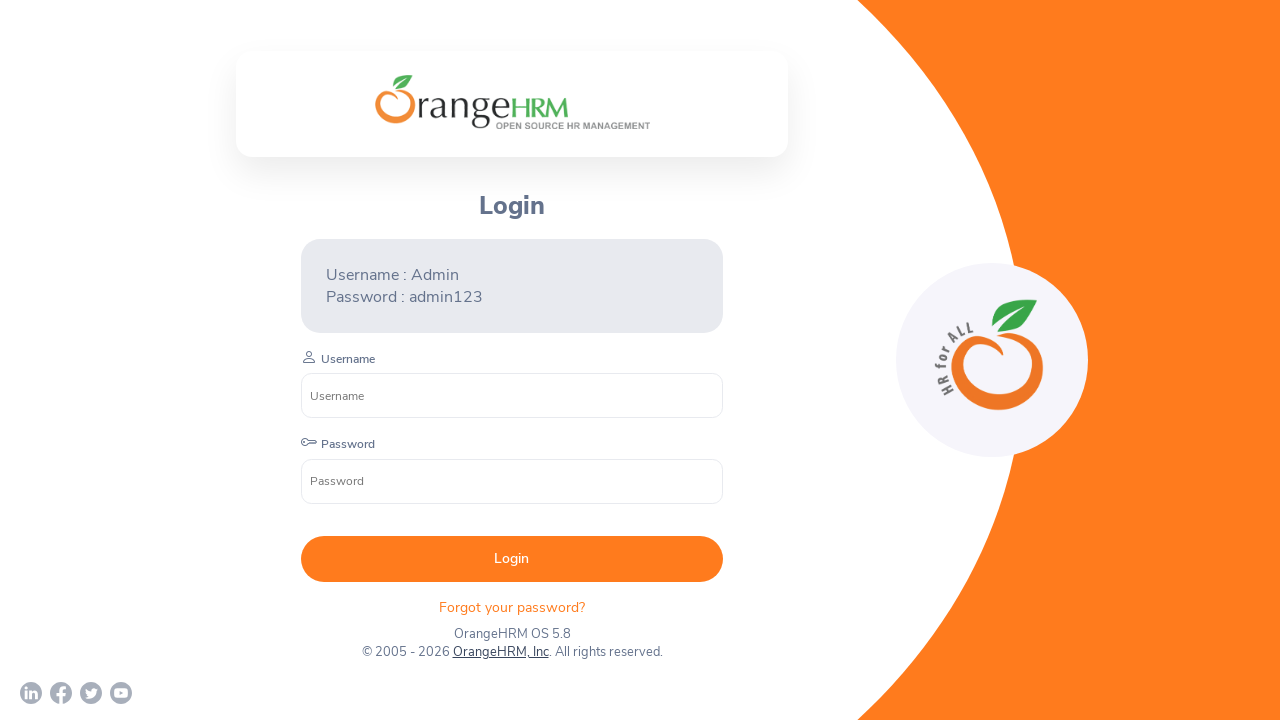

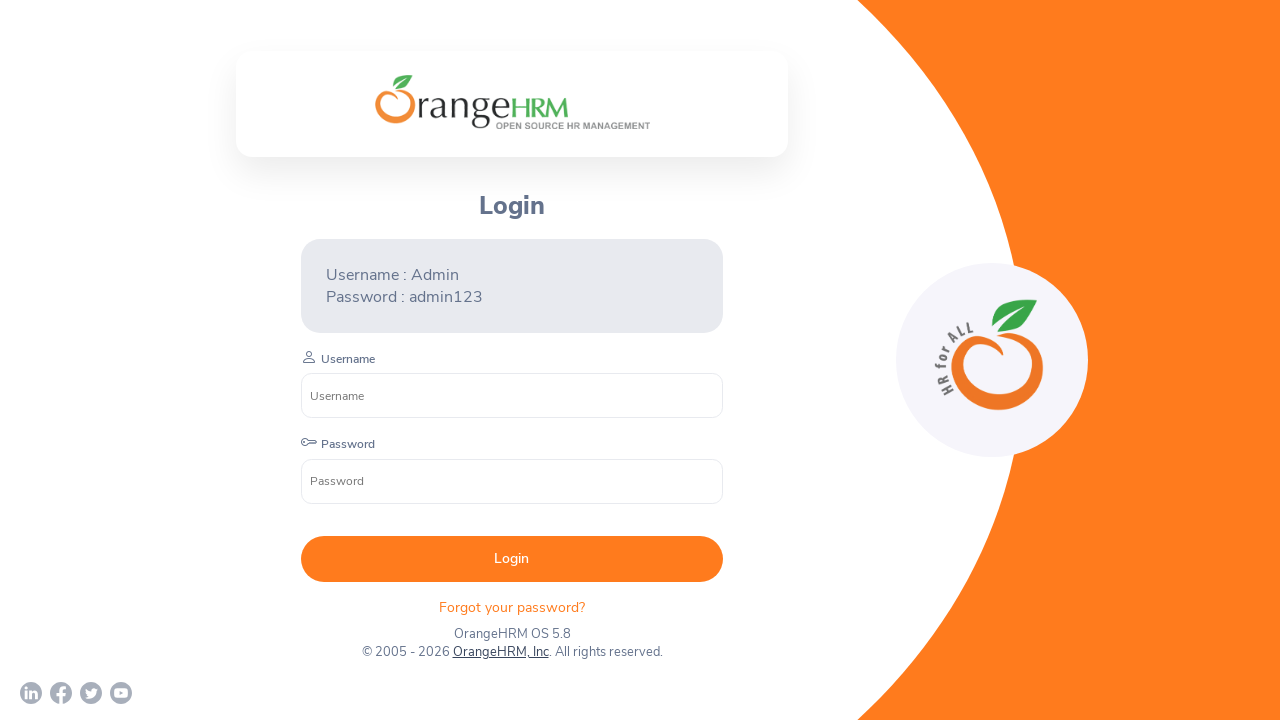